Tests that the complete all checkbox updates state when individual items are completed or cleared

Starting URL: https://demo.playwright.dev/todomvc

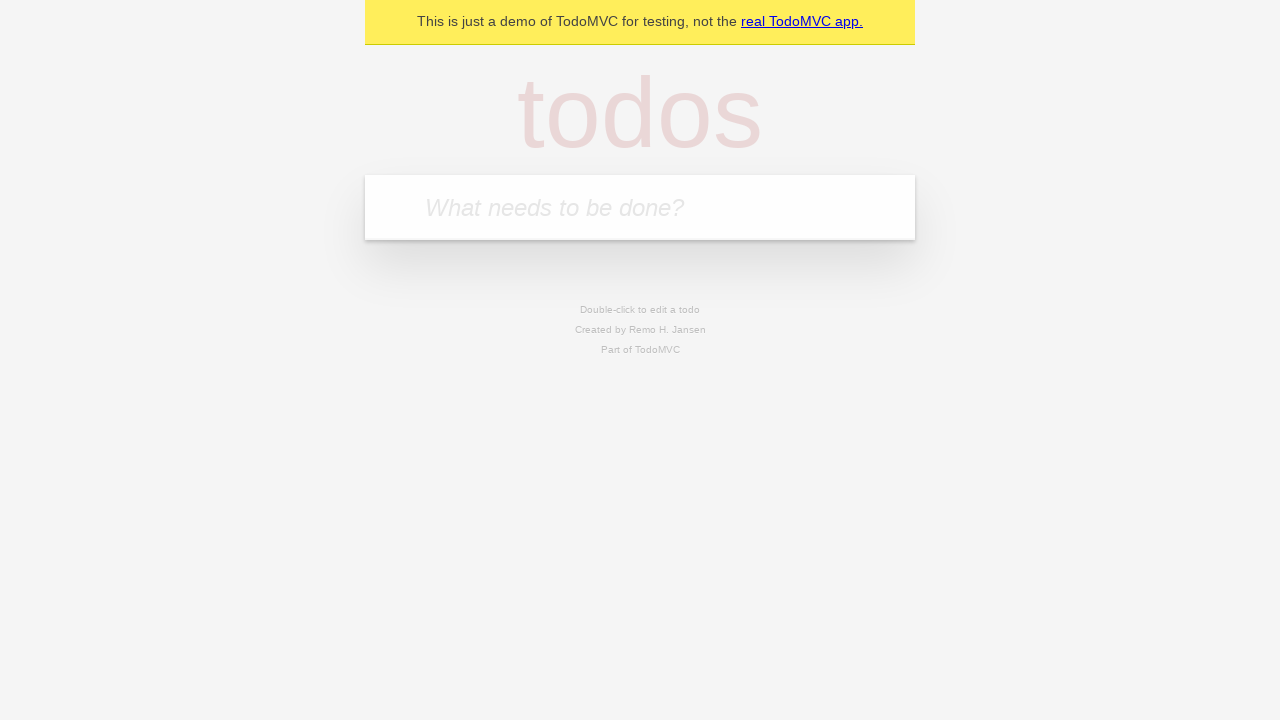

Filled todo input with 'buy some cheese' on internal:attr=[placeholder="What needs to be done?"i]
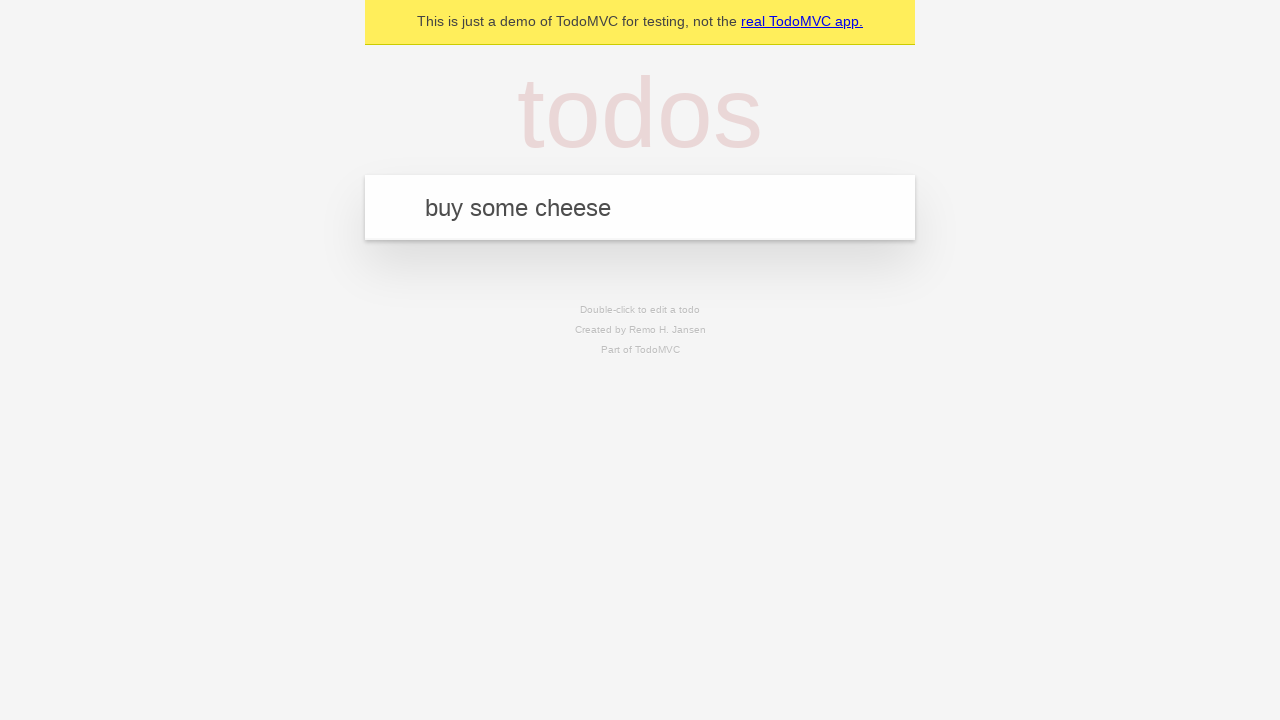

Pressed Enter to add first todo item on internal:attr=[placeholder="What needs to be done?"i]
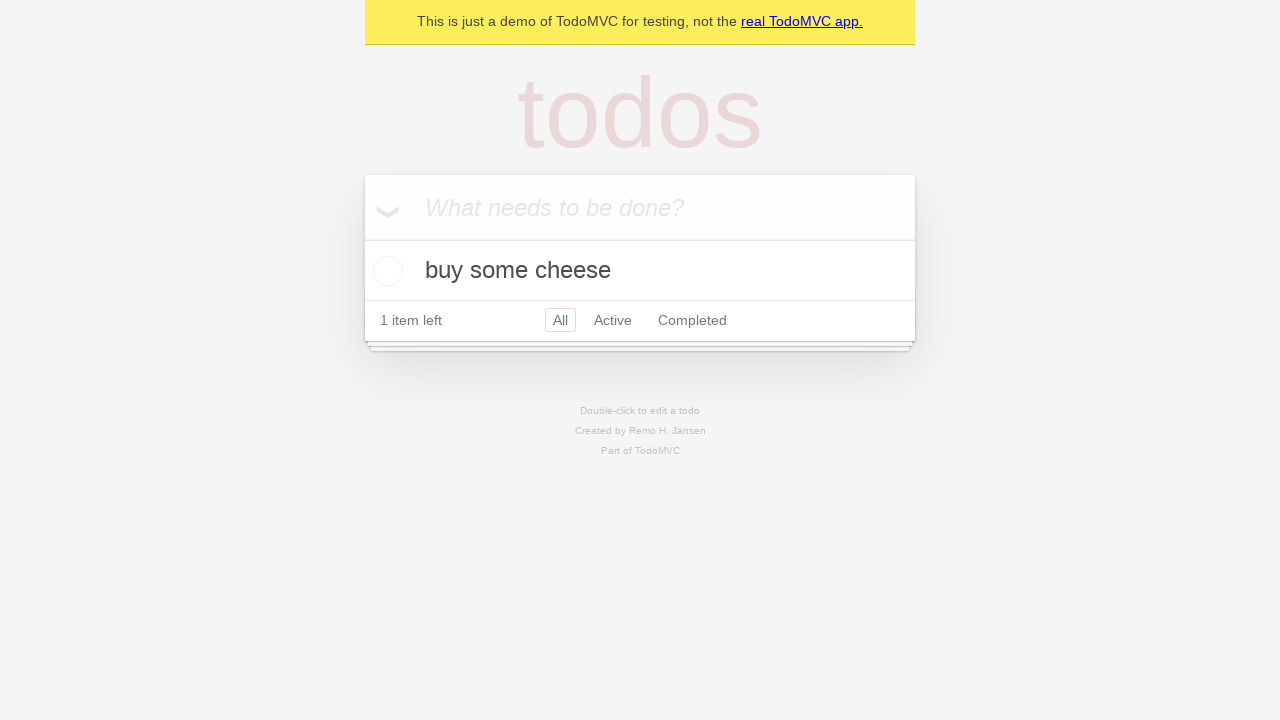

Filled todo input with 'feed the cat' on internal:attr=[placeholder="What needs to be done?"i]
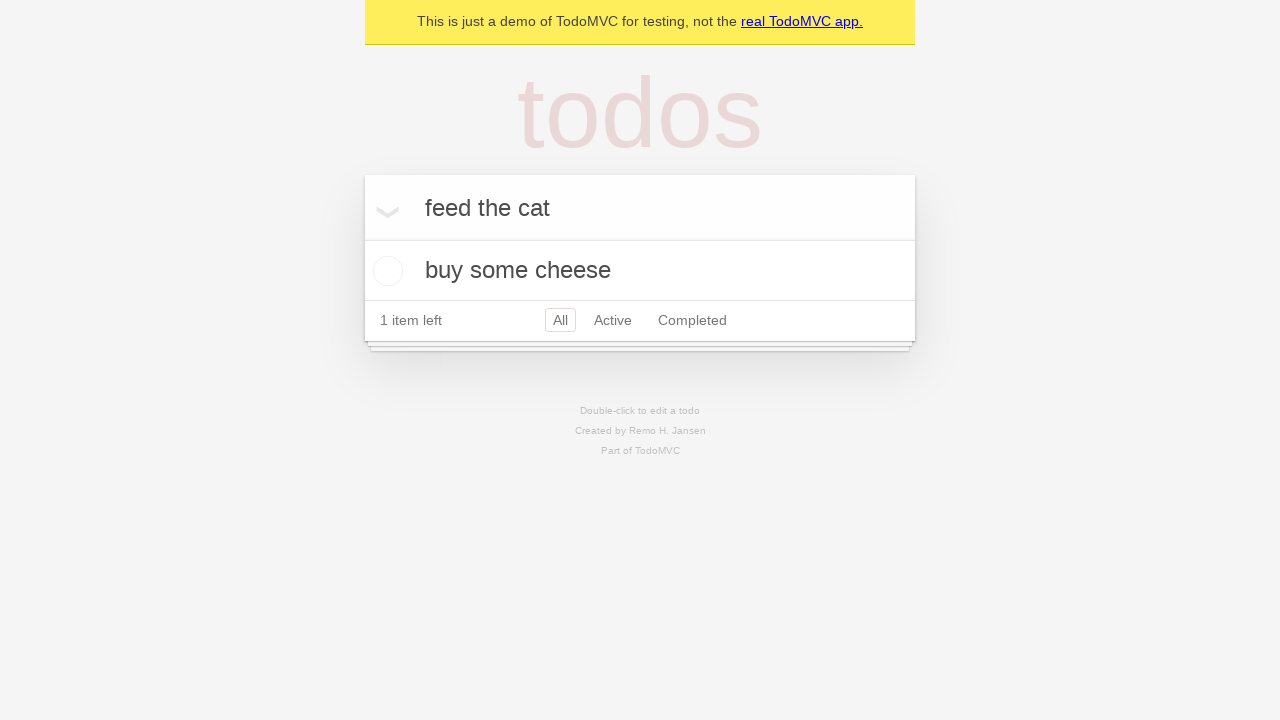

Pressed Enter to add second todo item on internal:attr=[placeholder="What needs to be done?"i]
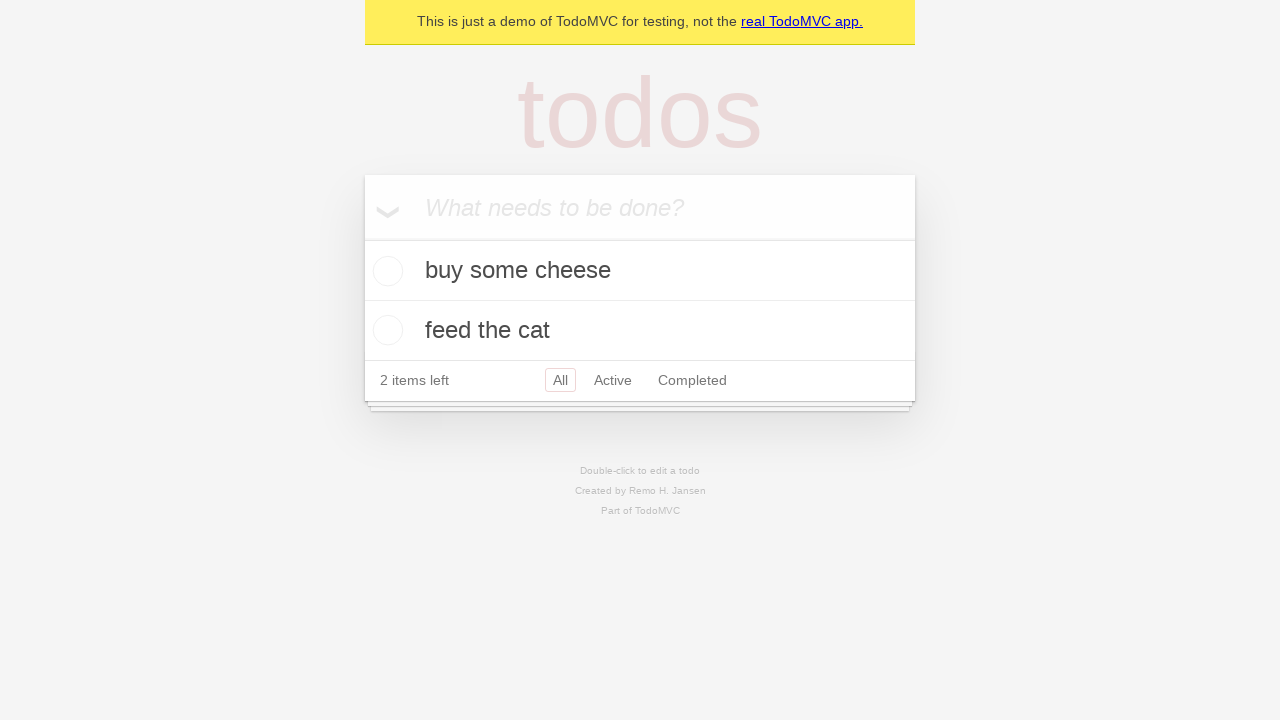

Filled todo input with 'book a doctors appointment' on internal:attr=[placeholder="What needs to be done?"i]
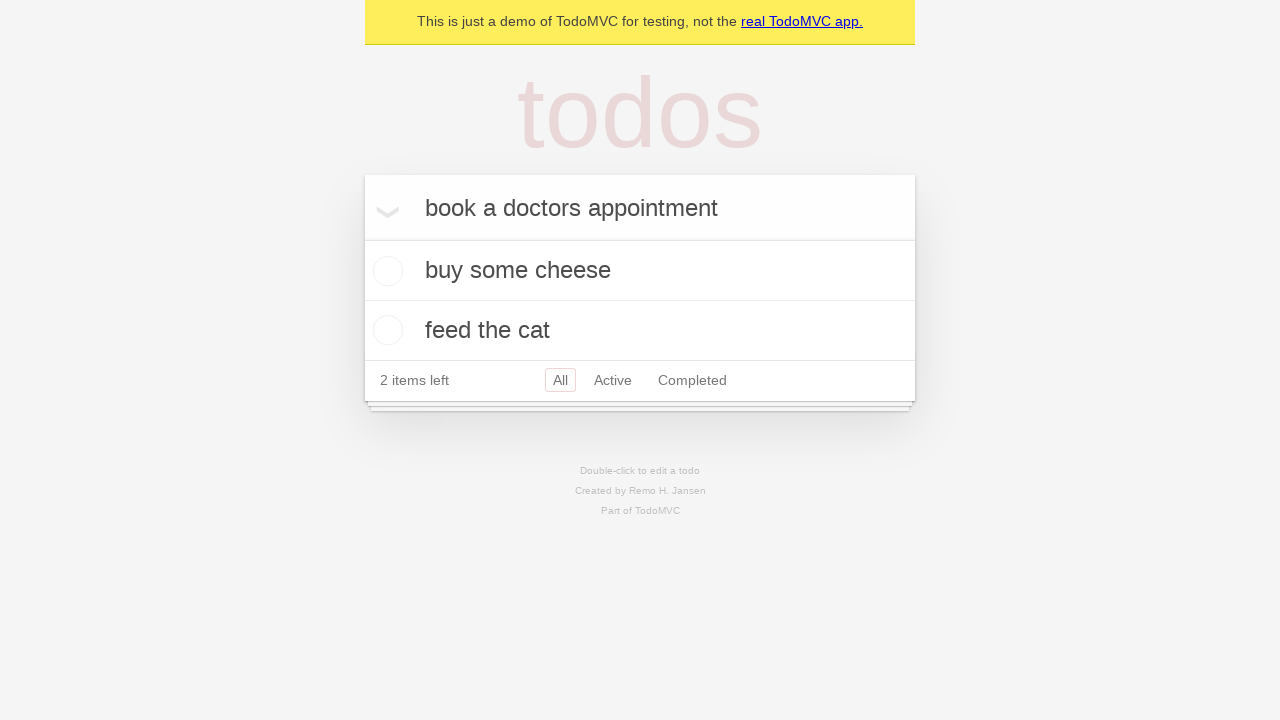

Pressed Enter to add third todo item on internal:attr=[placeholder="What needs to be done?"i]
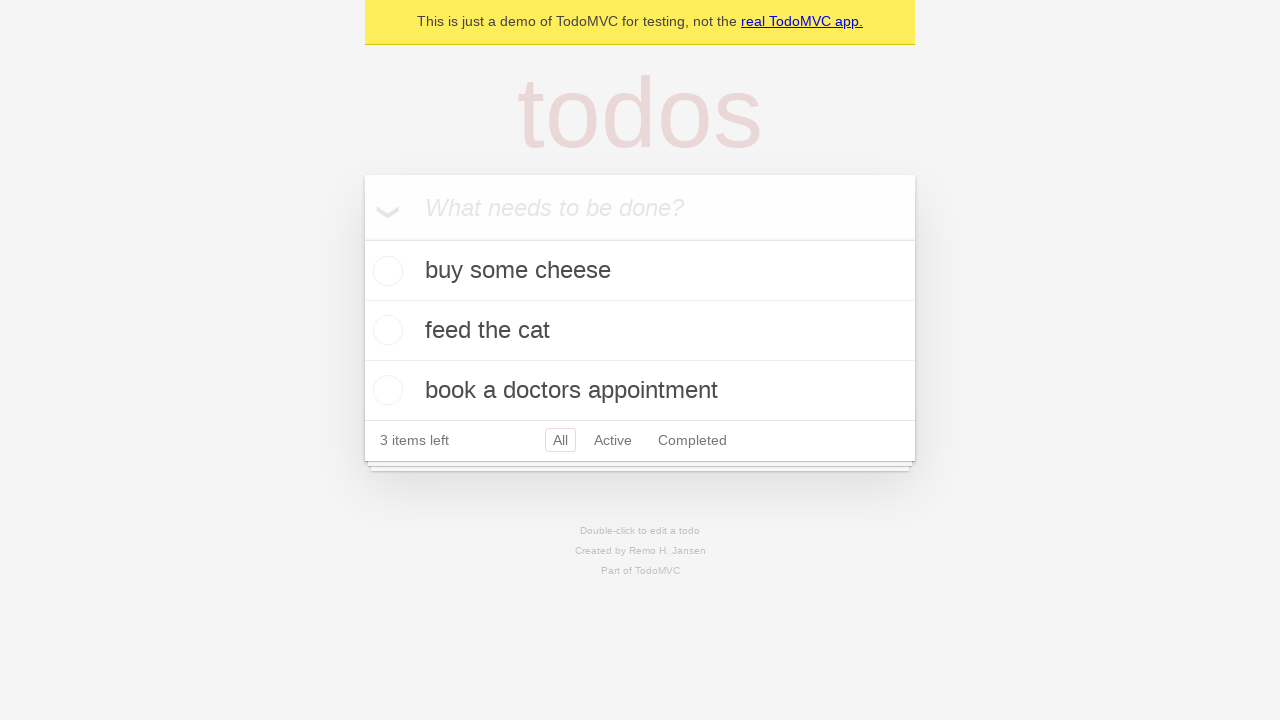

Checked the 'Mark all as complete' checkbox to complete all items at (362, 238) on internal:label="Mark all as complete"i
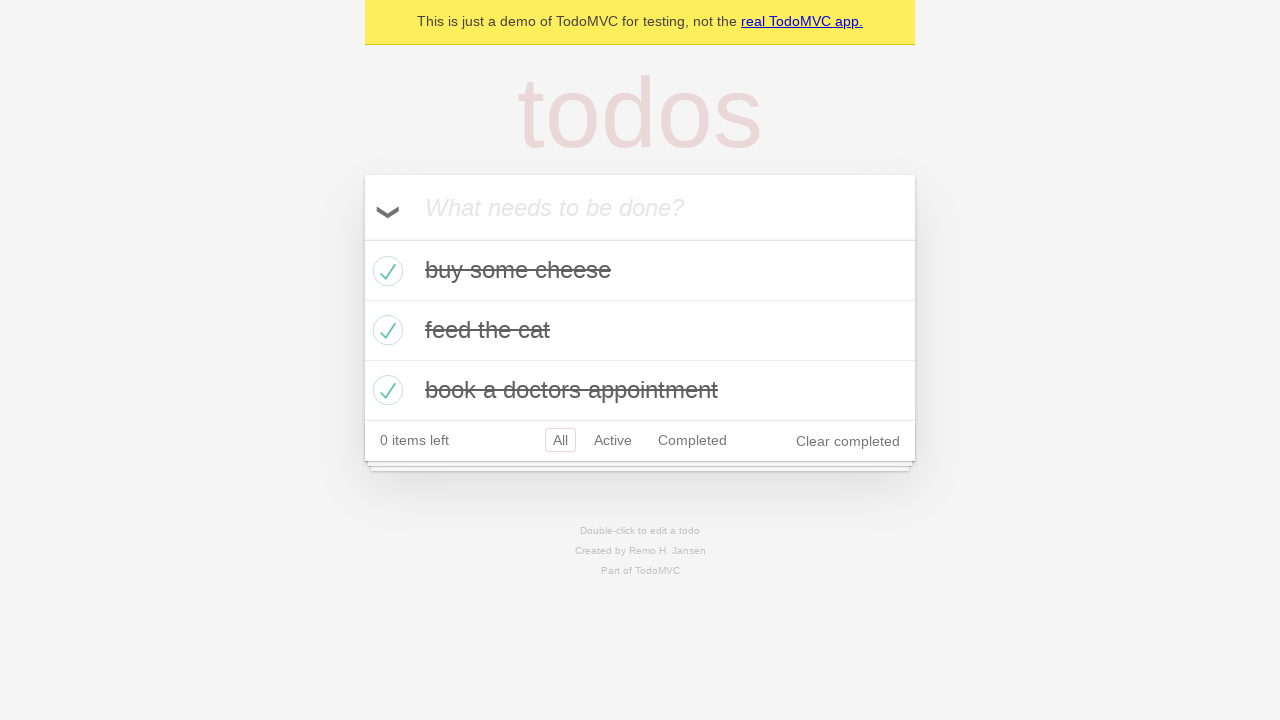

Unchecked the first todo item to mark it as incomplete at (385, 271) on internal:testid=[data-testid="todo-item"s] >> nth=0 >> internal:role=checkbox
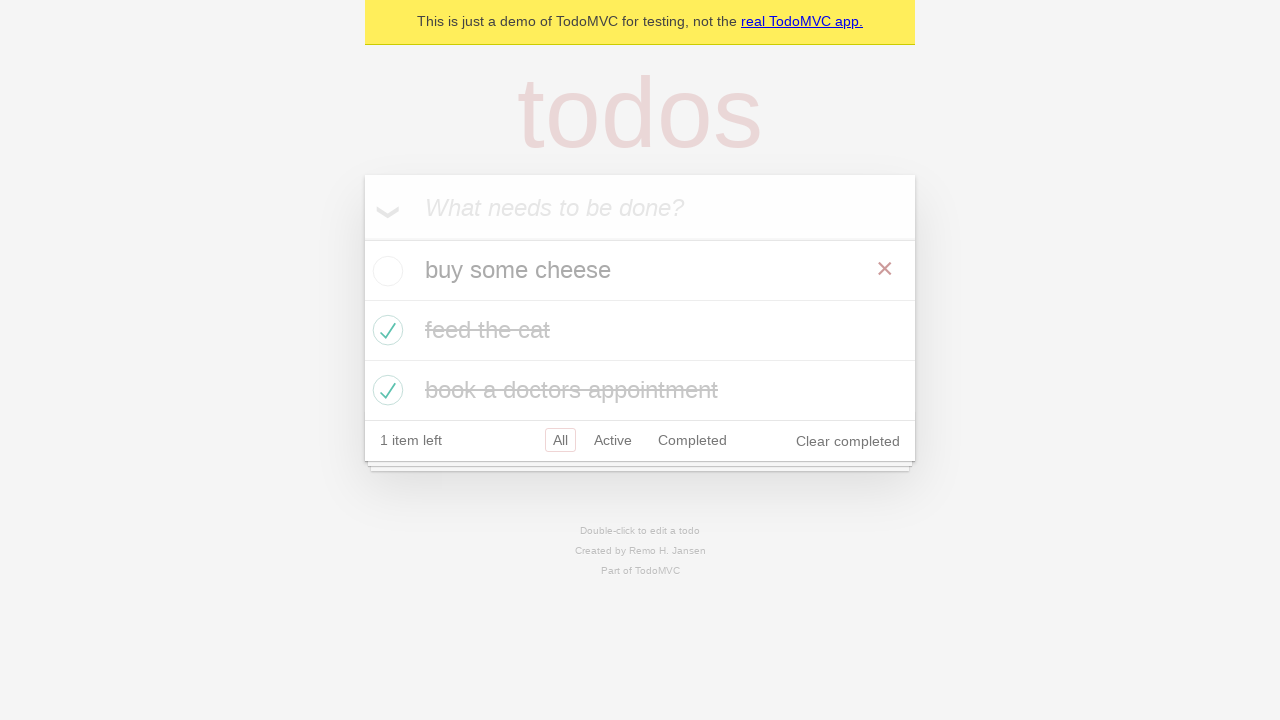

Checked the first todo item again to mark it as complete at (385, 271) on internal:testid=[data-testid="todo-item"s] >> nth=0 >> internal:role=checkbox
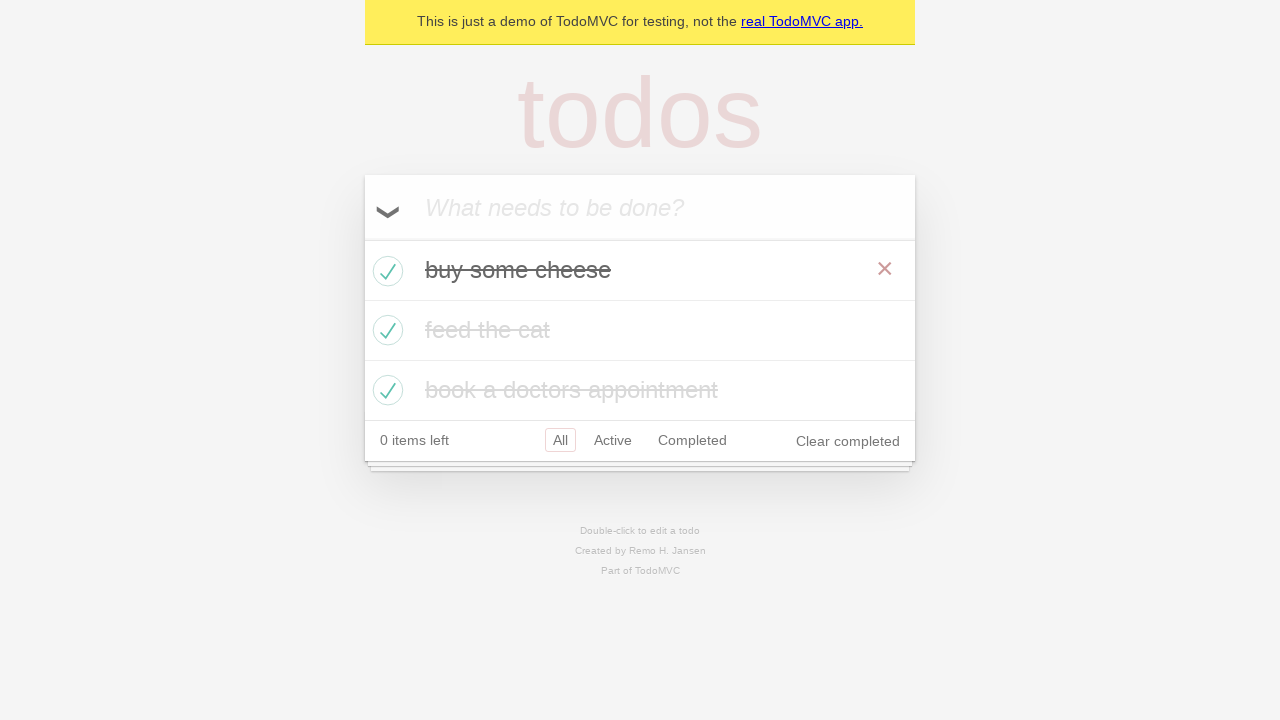

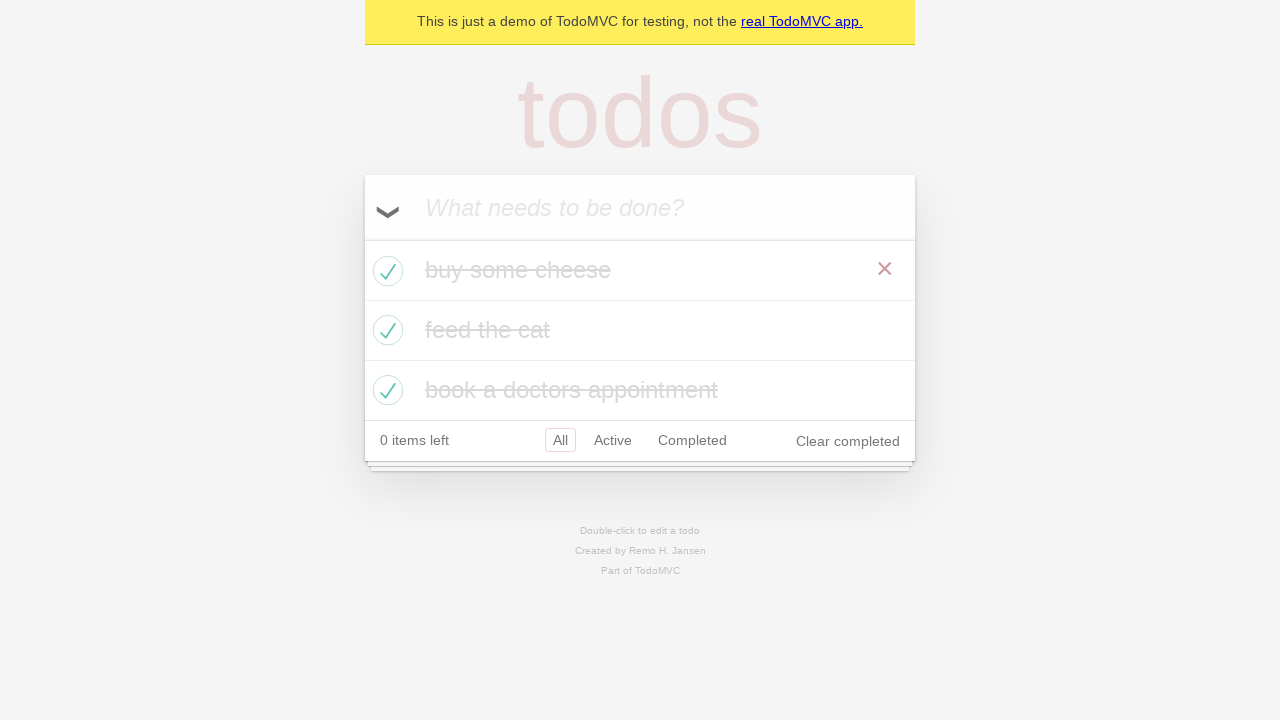